Tests form submission with a last name that exceeds the maximum allowed length, verifying that validation fails.

Starting URL: https://testpages.eviltester.com/styled/validation/input-validation.html

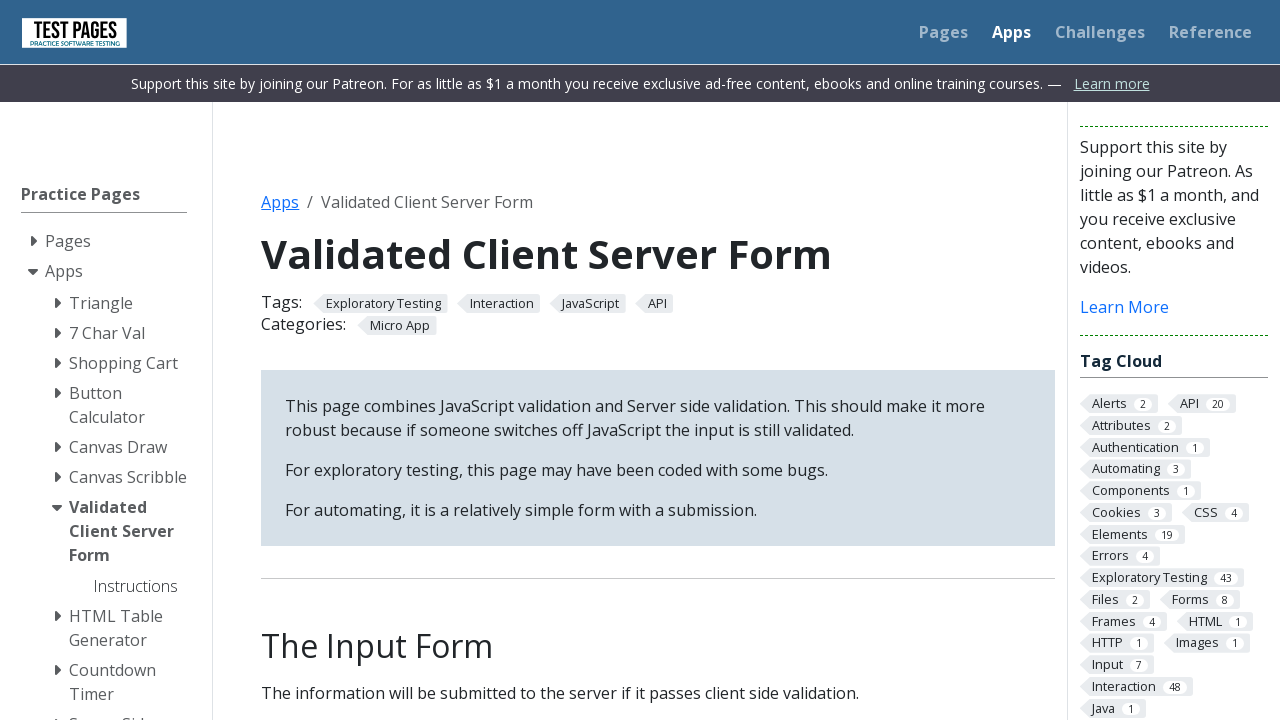

Filled first name field with 'Kassandra' on internal:label="First name:"i
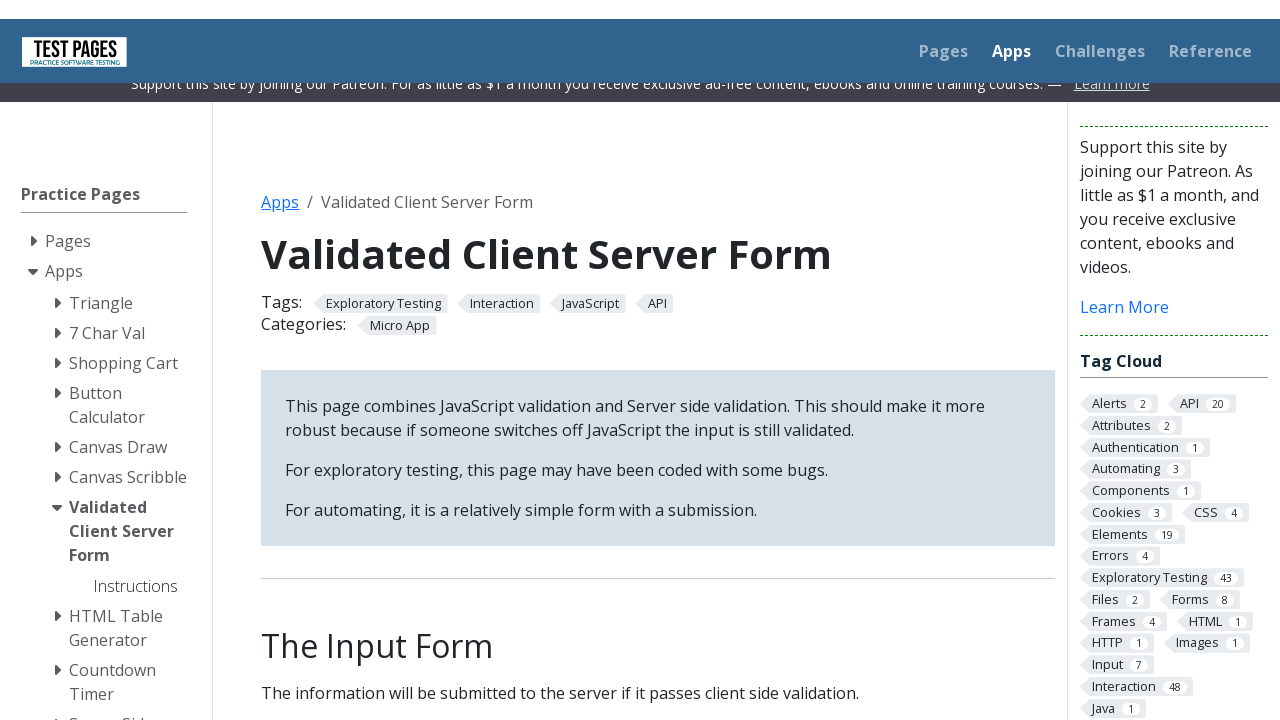

Filled last name field with excessively long value exceeding maximum allowed length on internal:label="Last name:"i
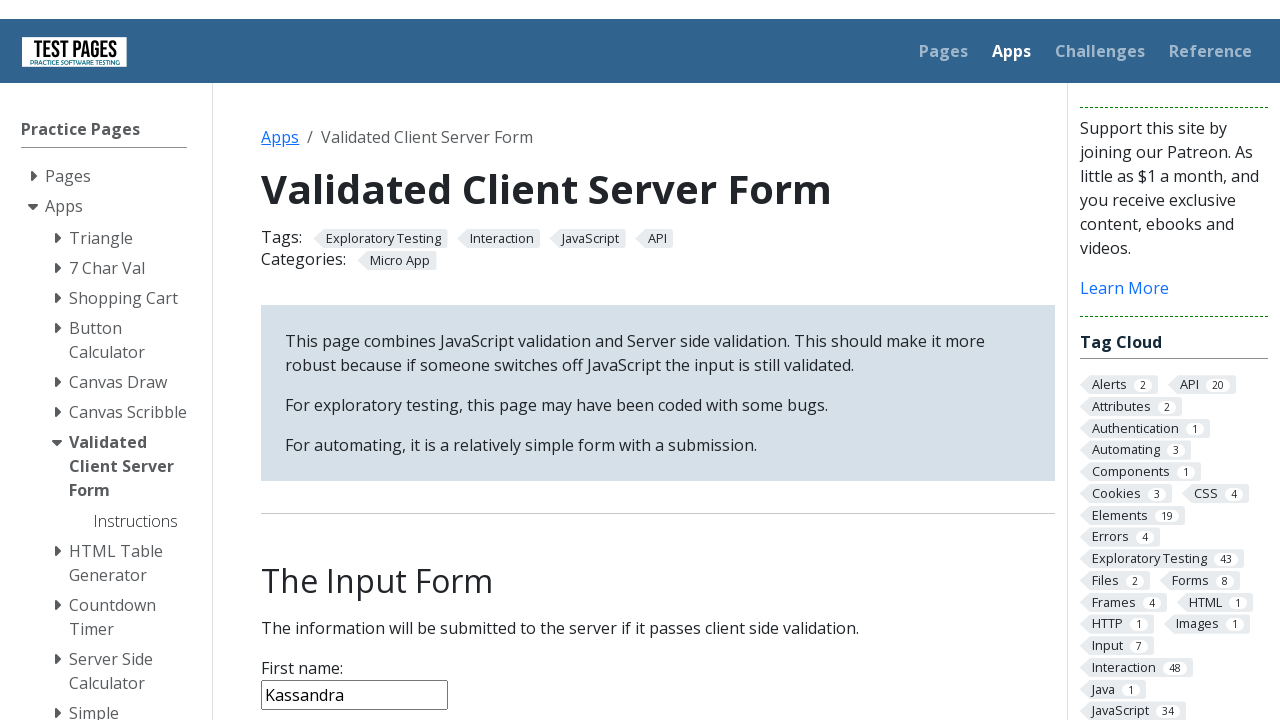

Filled age field with '152' on internal:label="Age:"i
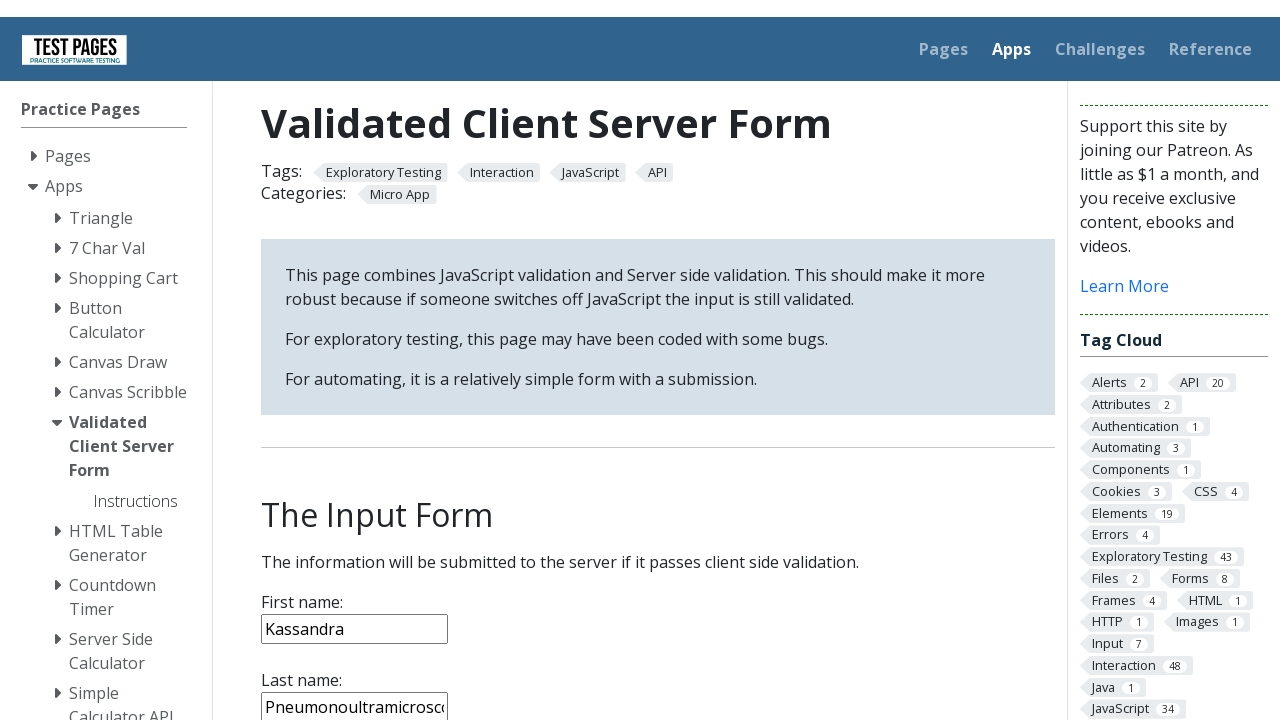

Filled notes field with 'Testing filling data' on internal:label="Notes:"i
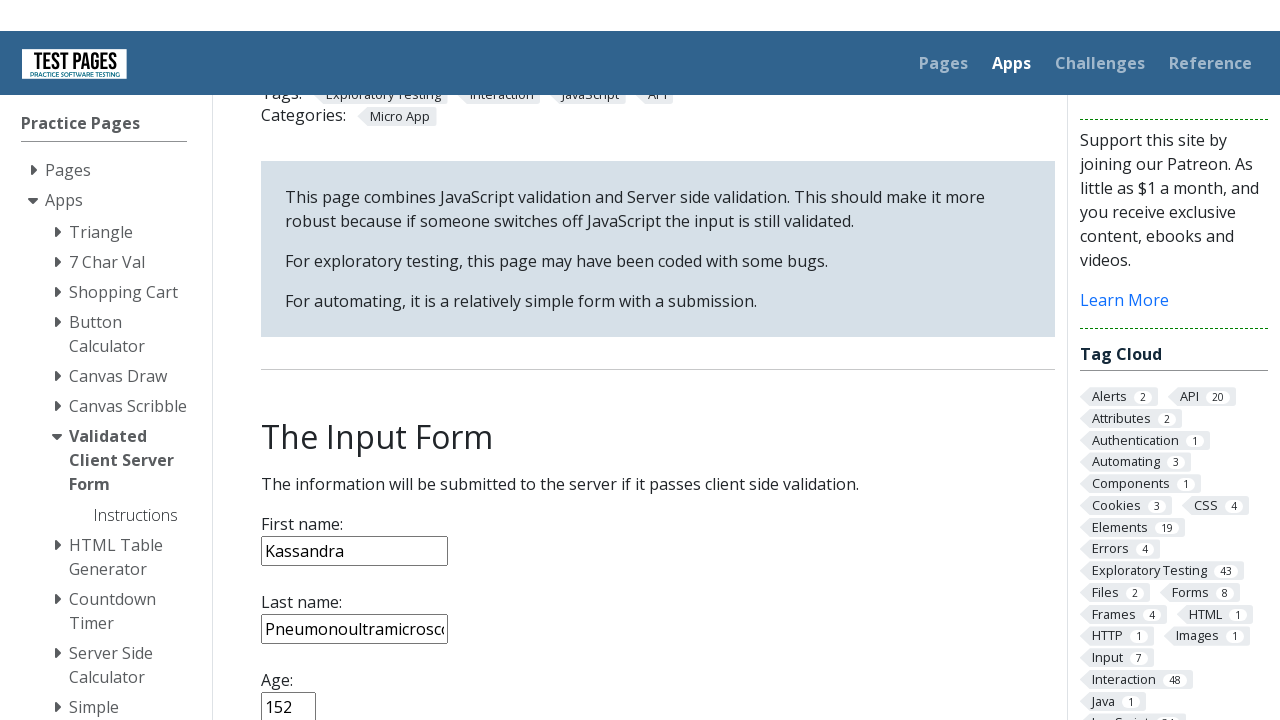

Selected 'Brazil' from country dropdown on internal:role=combobox[name="Country:"i]
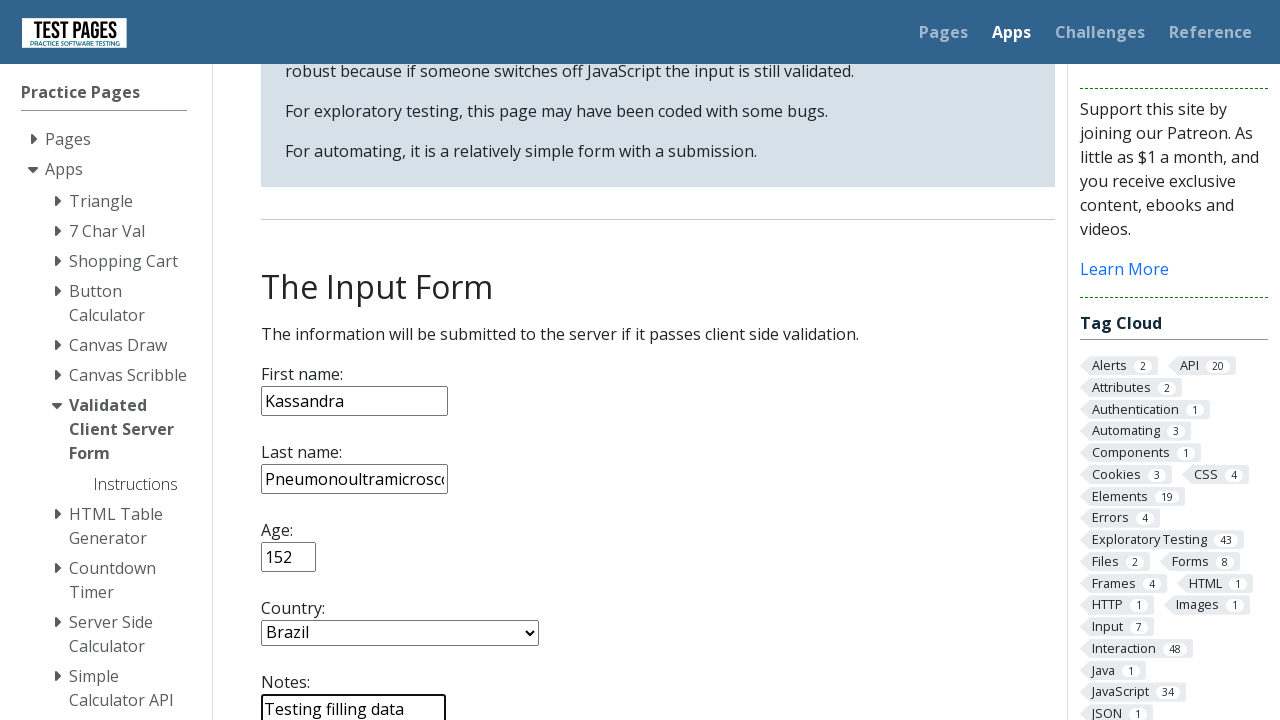

Clicked submit button to submit form with invalid last name at (296, 368) on internal:role=button[name="submit"i]
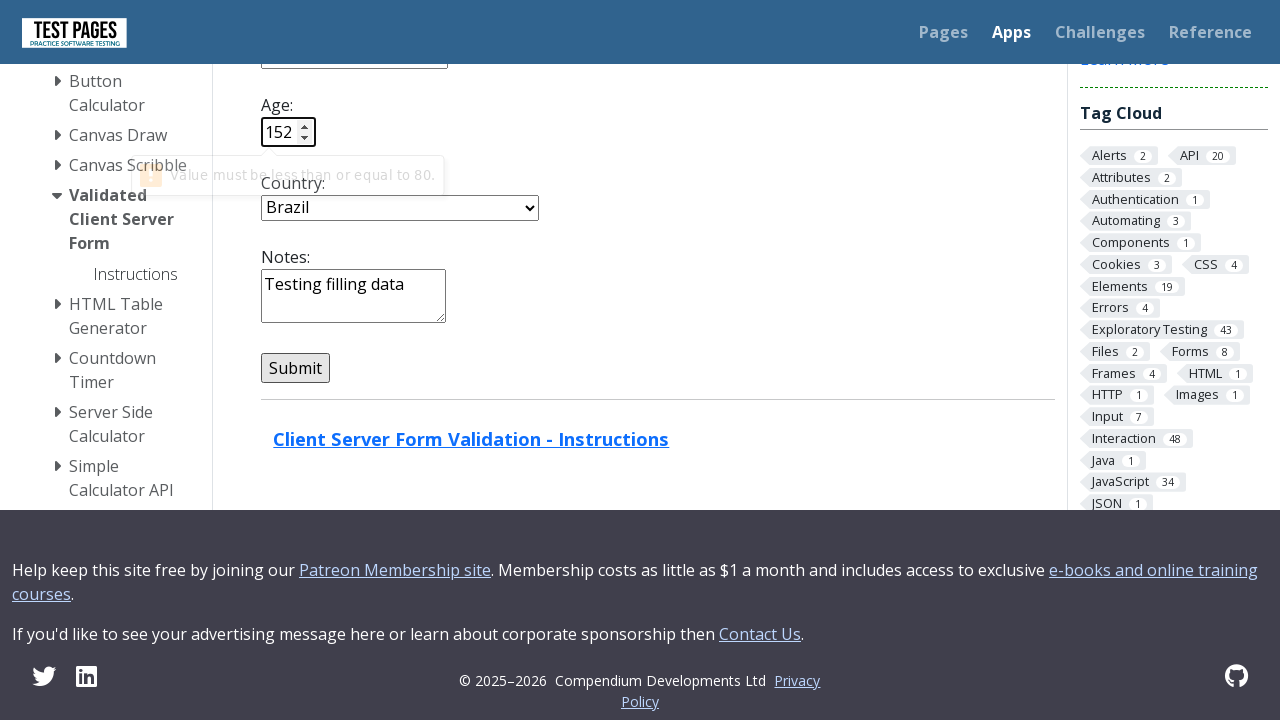

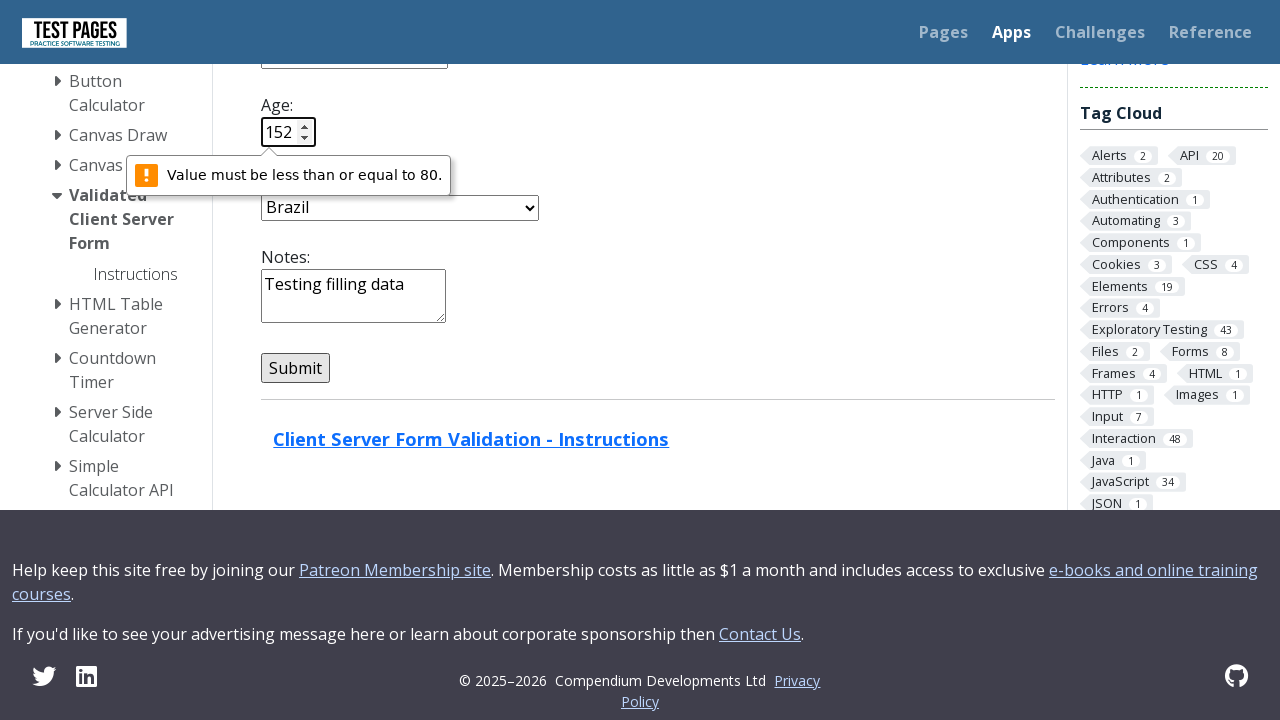